Tests the book buying flow on an e-commerce practice site by navigating through the shop, adding a book to the cart, and viewing the basket to proceed to checkout.

Starting URL: http://practice.automationtesting.in/

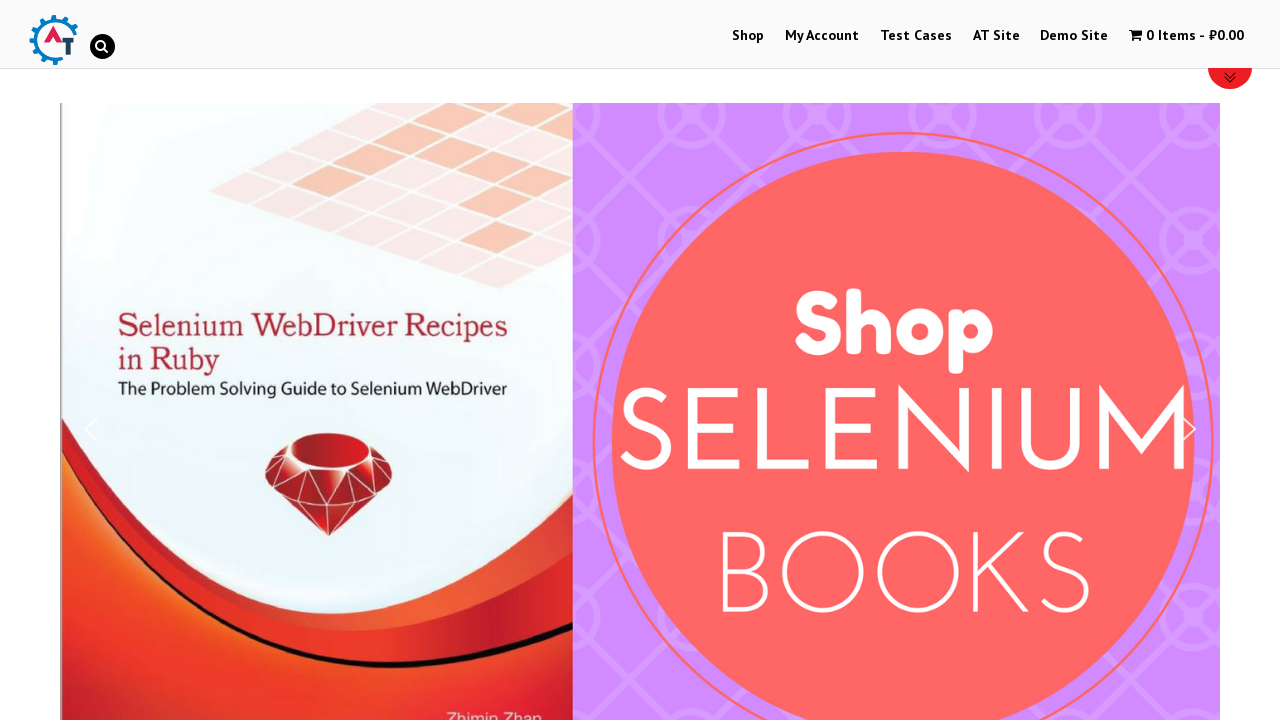

Clicked on Shop menu item at (748, 36) on xpath=//*[@id='menu-item-40']/a
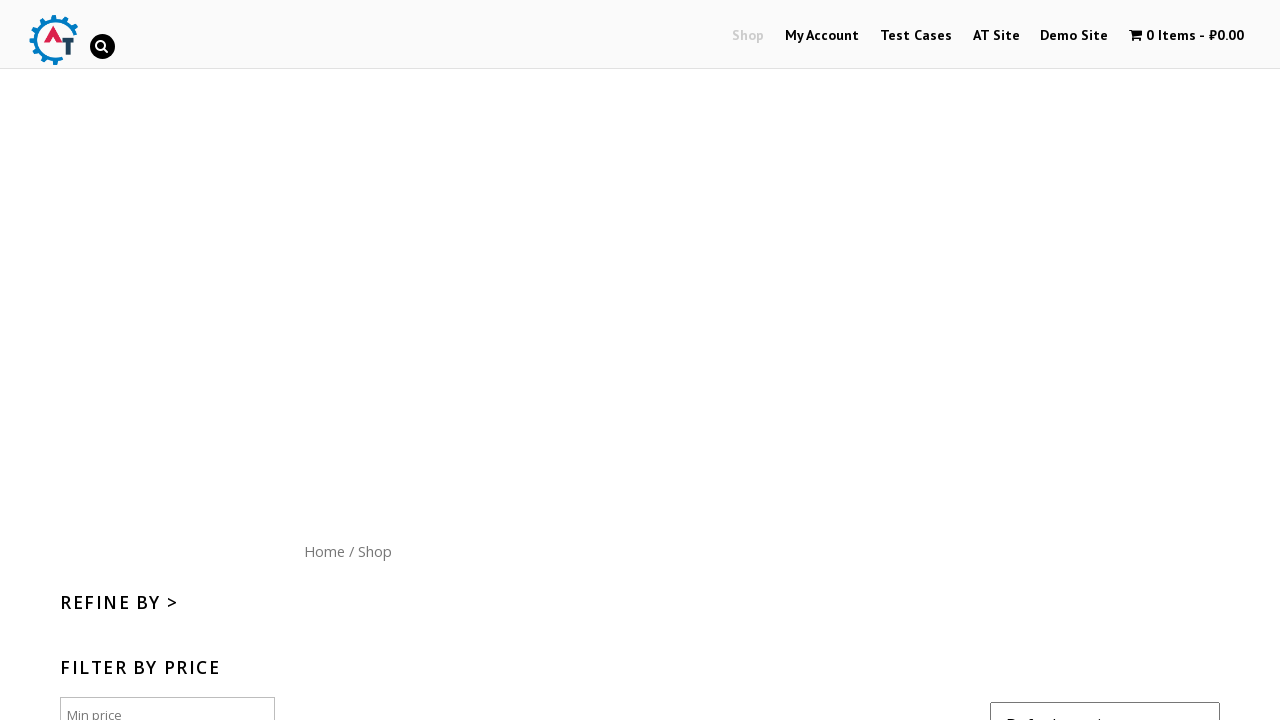

Shop page loaded (networkidle)
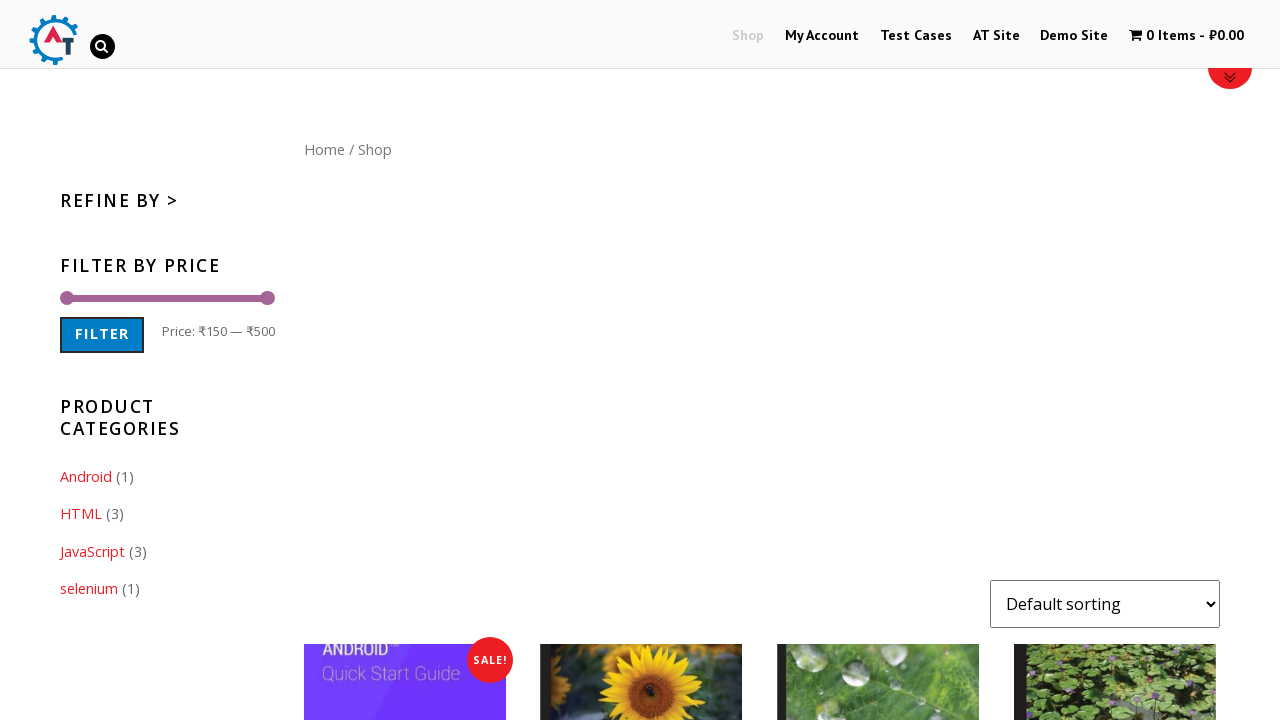

Clicked on site logo to navigate to home at (53, 40) on xpath=//*[@id='site-logo']/a/img
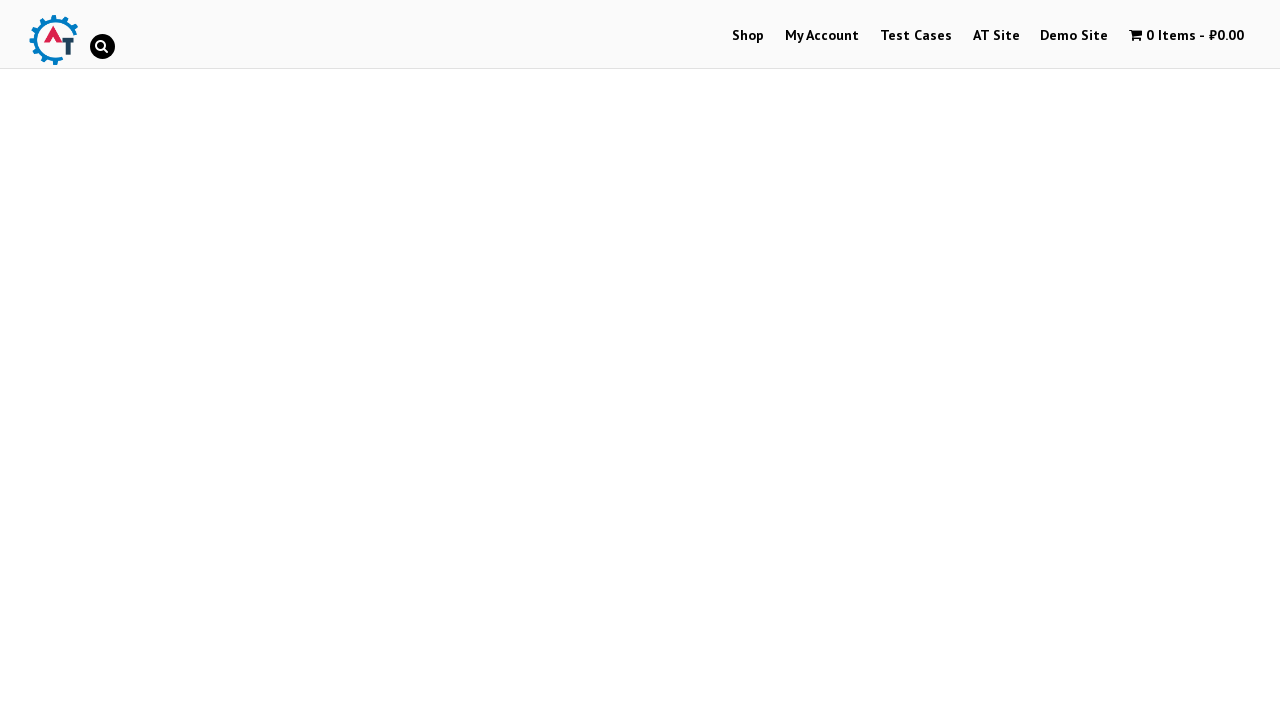

Home page loaded (networkidle)
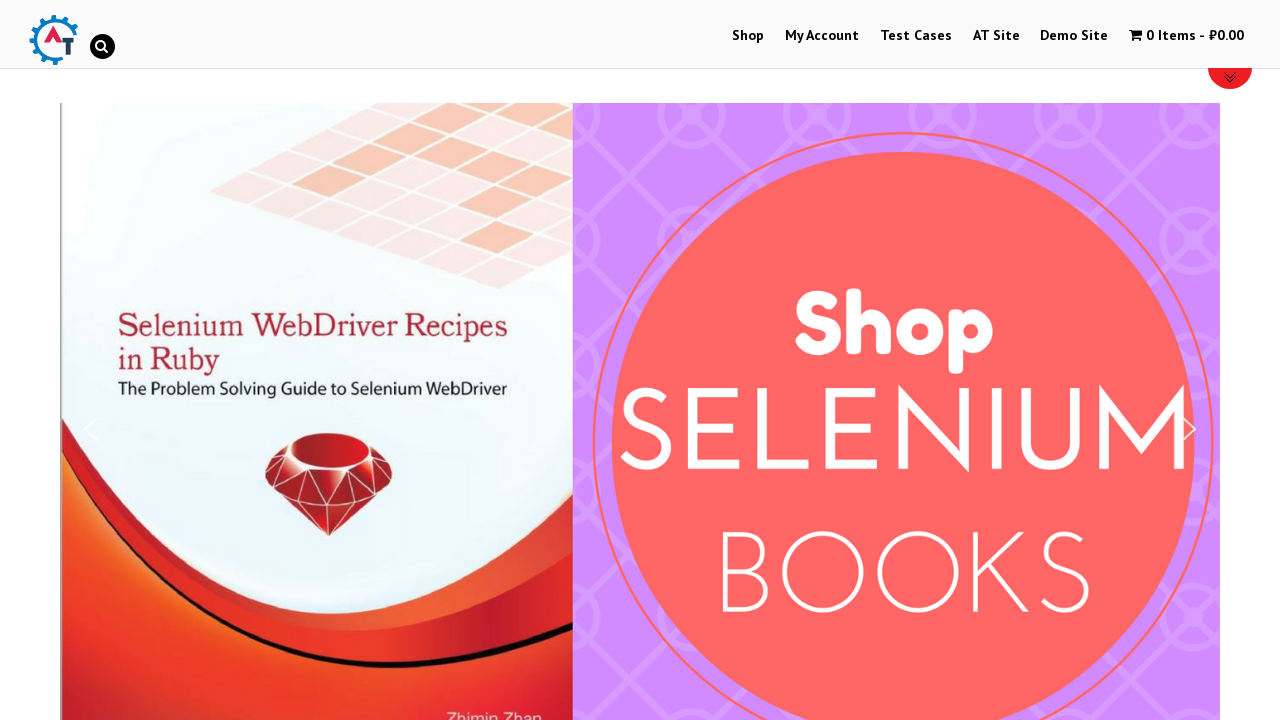

Scrolled down 450px to view products
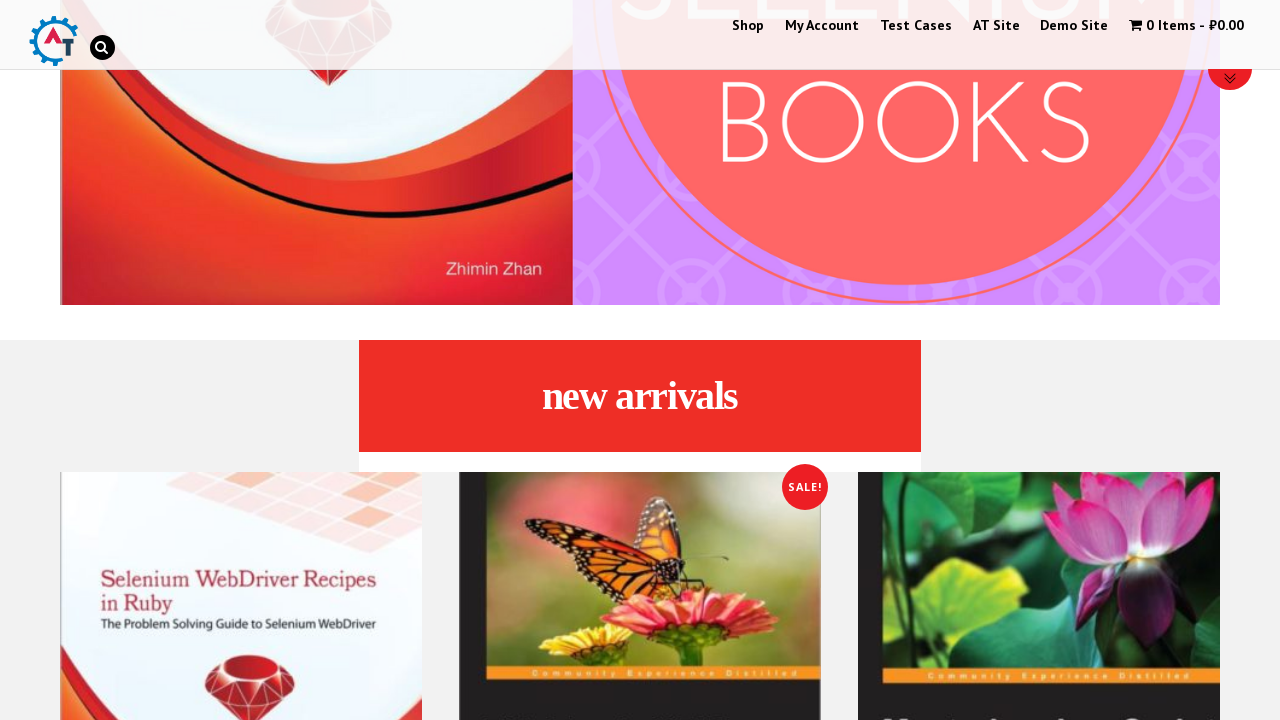

Clicked 'Add to Basket' button to add book to cart at (241, 360) on xpath=//*[@id='text-22-sub_row_1-0-2-0-0']/div/ul/li/a[2]
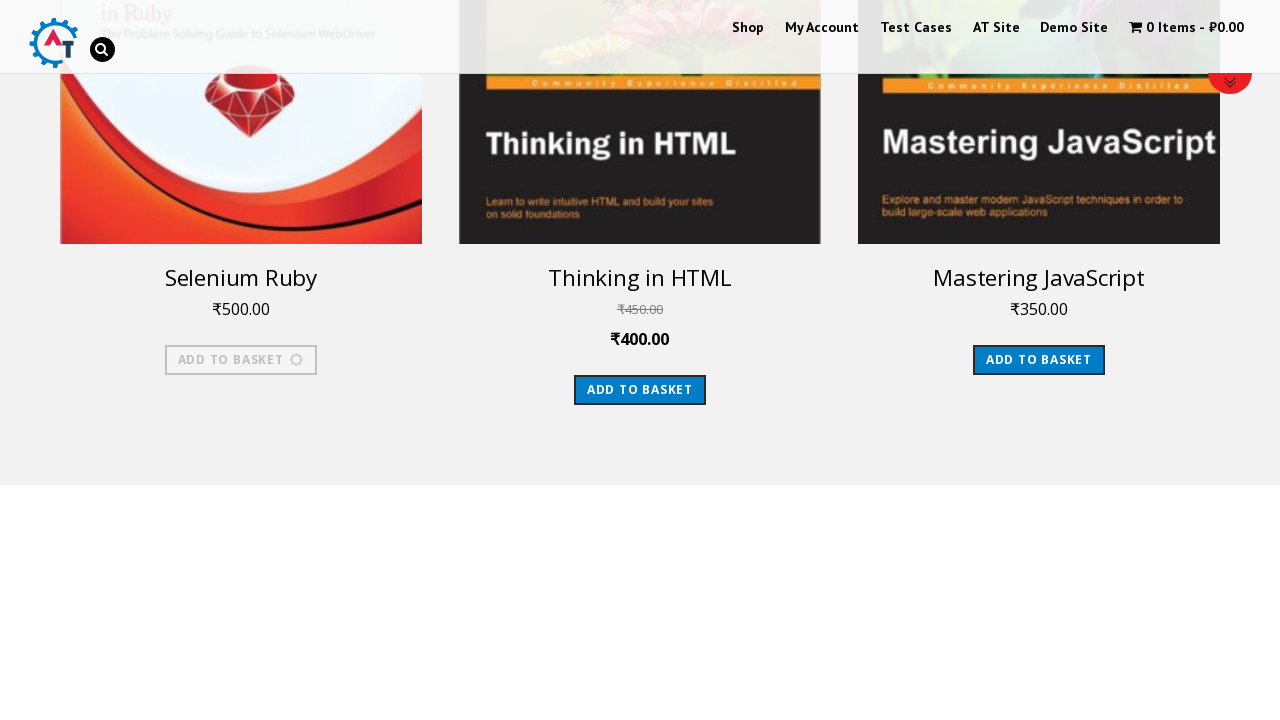

Waited 2 seconds for cart to update
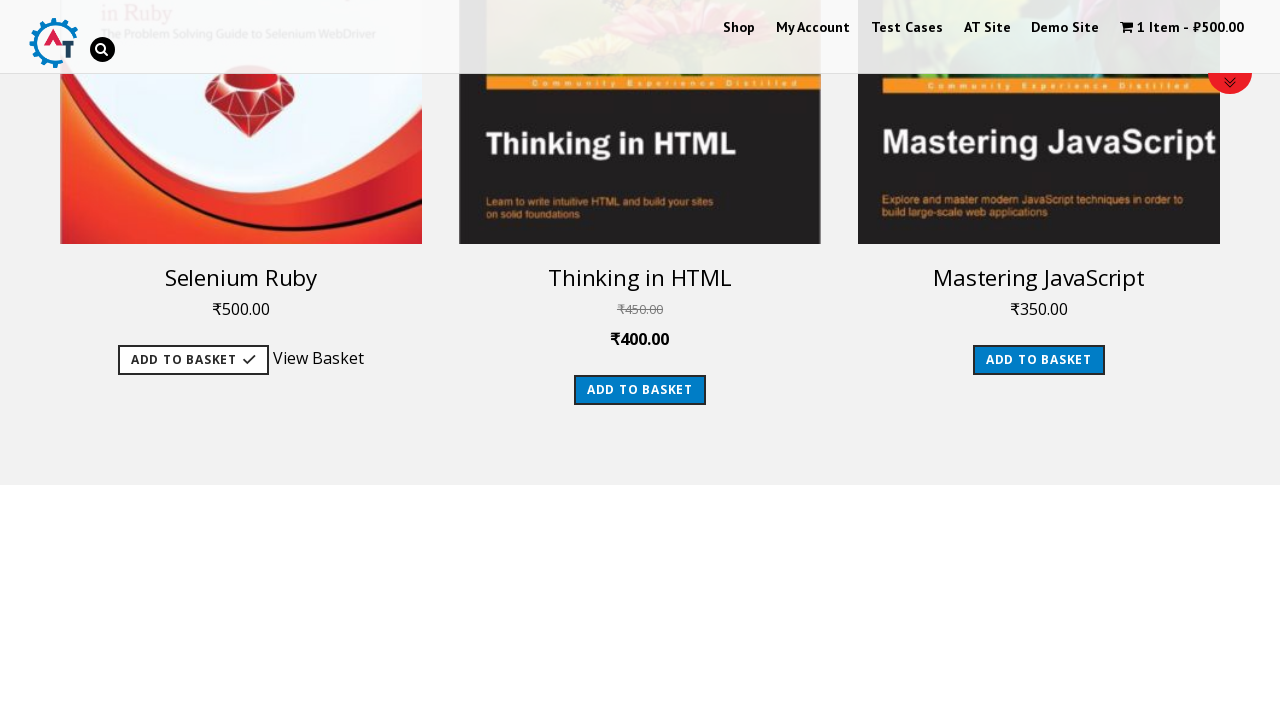

Clicked 'View Basket' button at (318, 355) on a[title='View Basket']
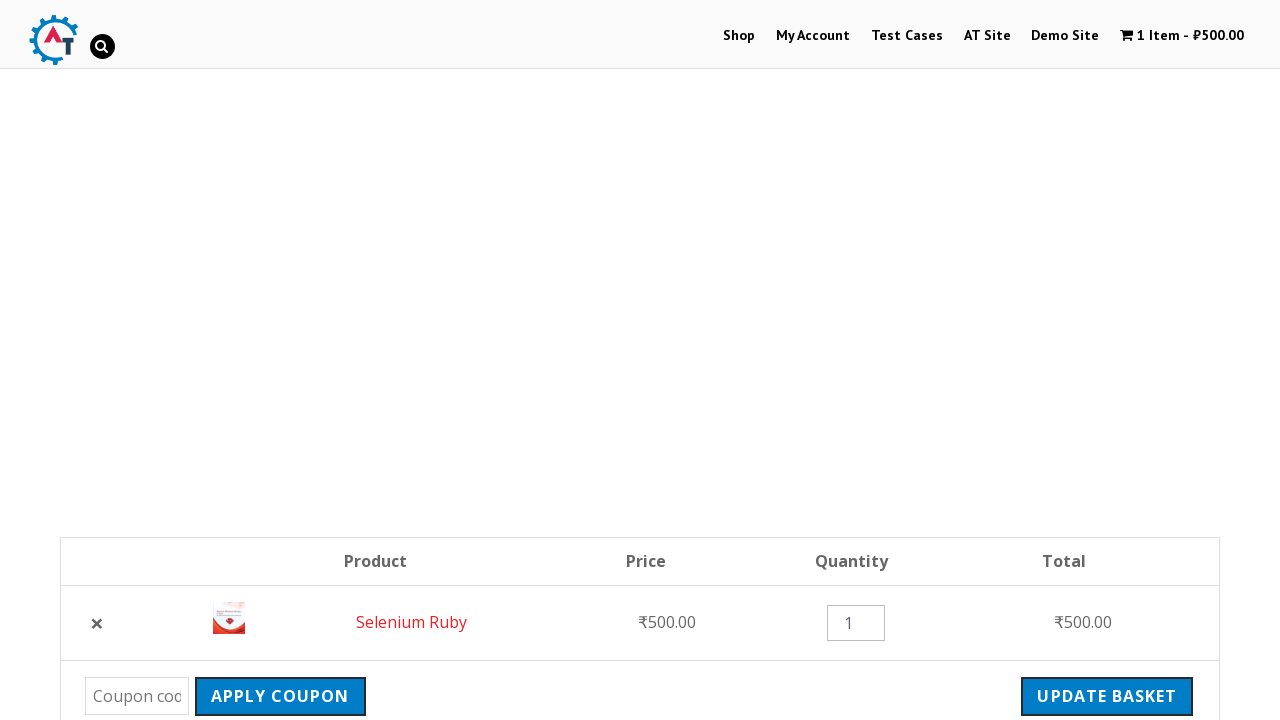

Clicked 'Proceed to Checkout' button at (1098, 360) on xpath=//*[@id='page-34']/div/div[1]/div/div/div/a
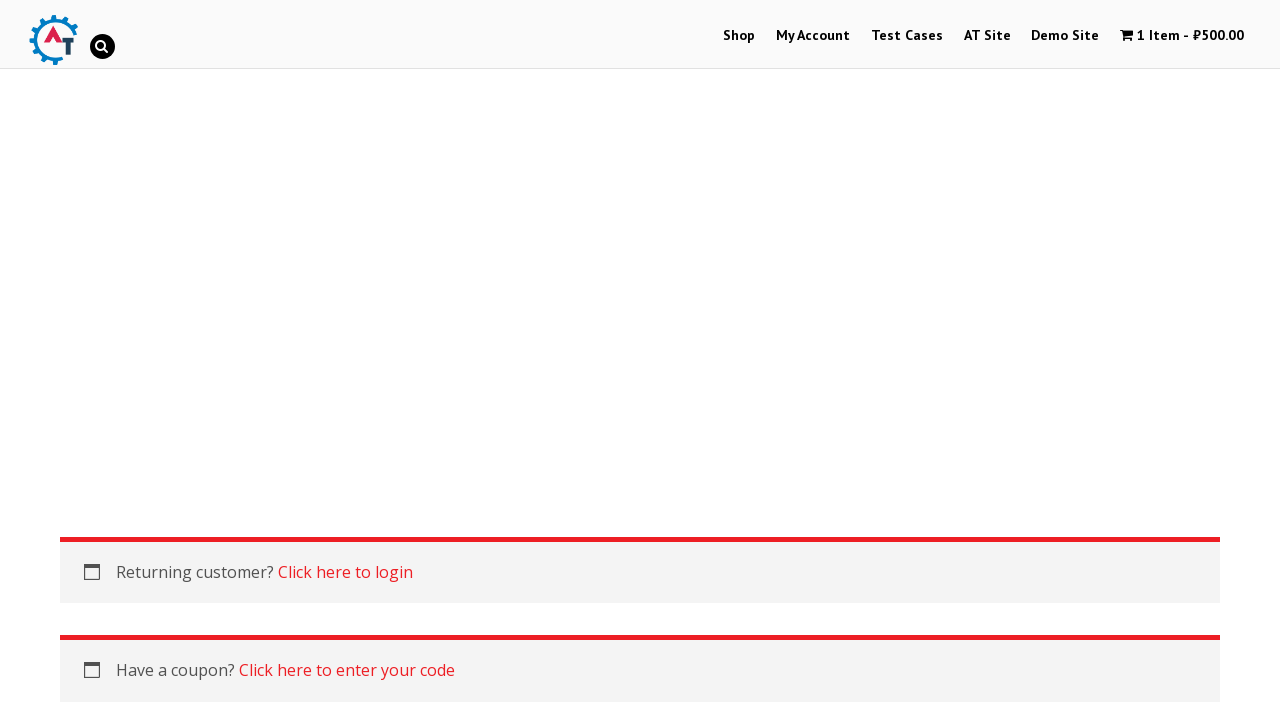

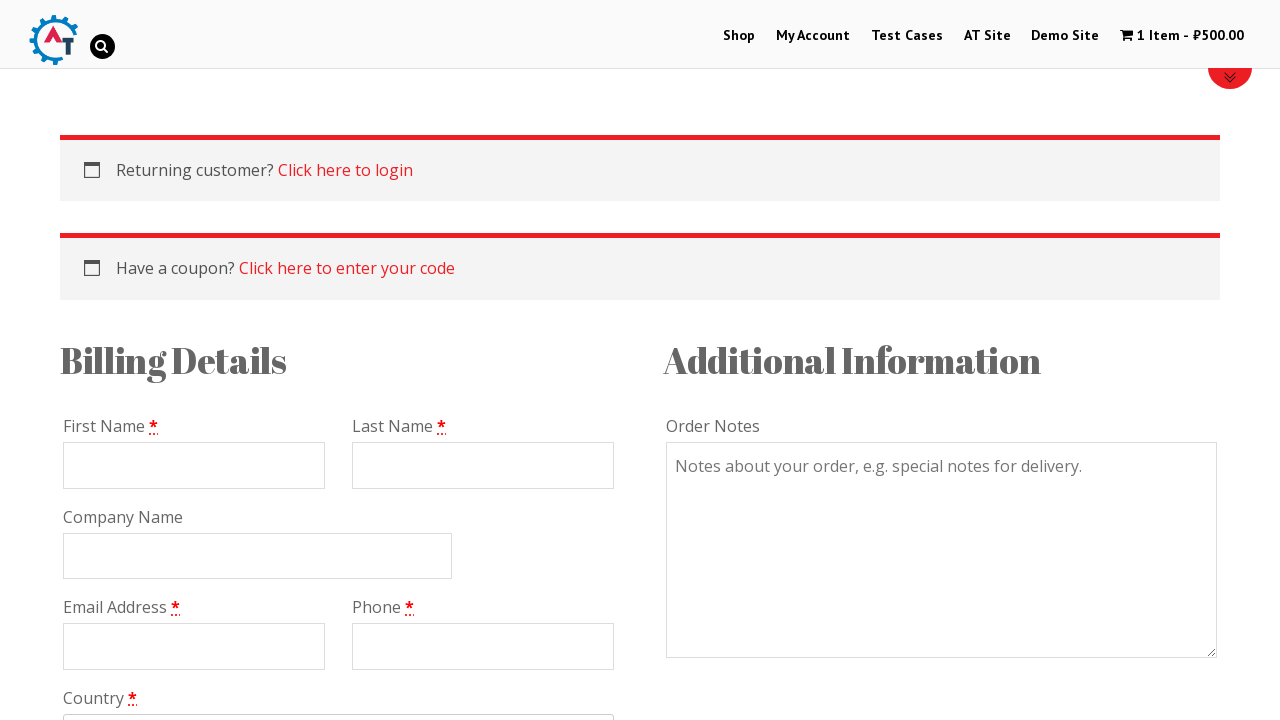